Tests navigation on Playwright documentation site by clicking the "Get started" link and verifying the URL contains "intro"

Starting URL: https://playwright.dev/

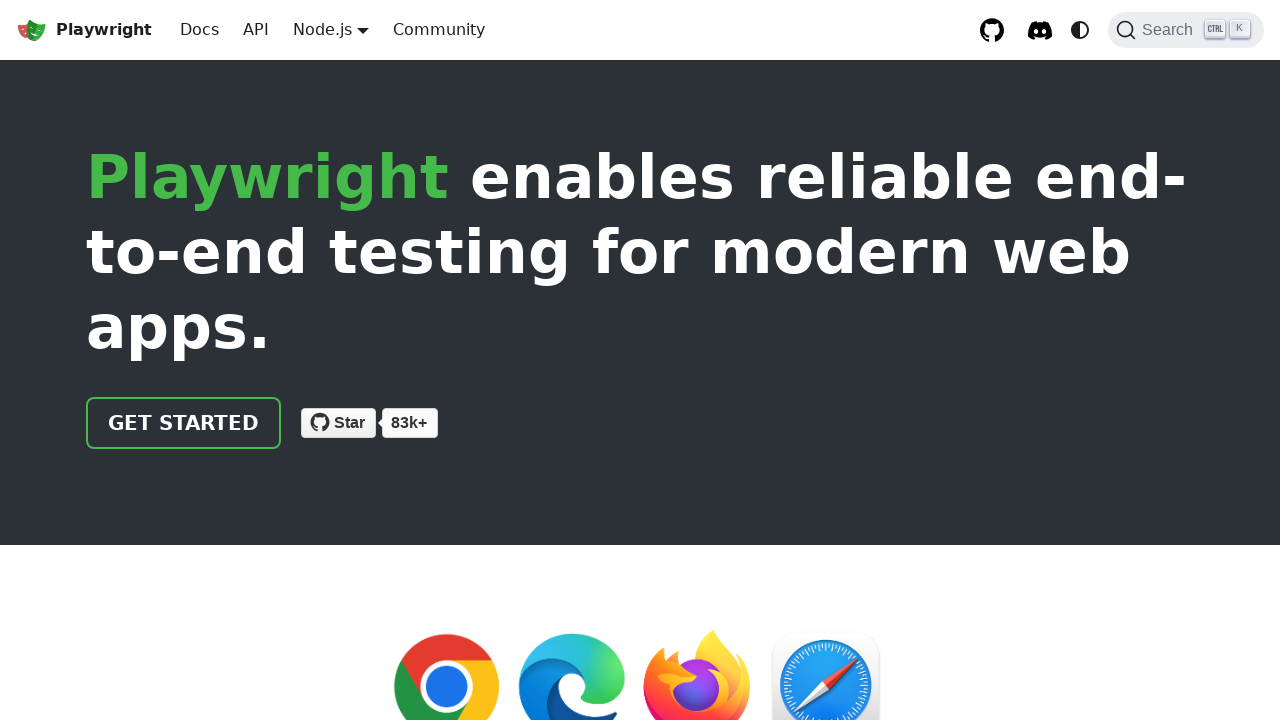

Clicked 'Get started' link on Playwright documentation site at (184, 423) on internal:role=link[name="Get started"i]
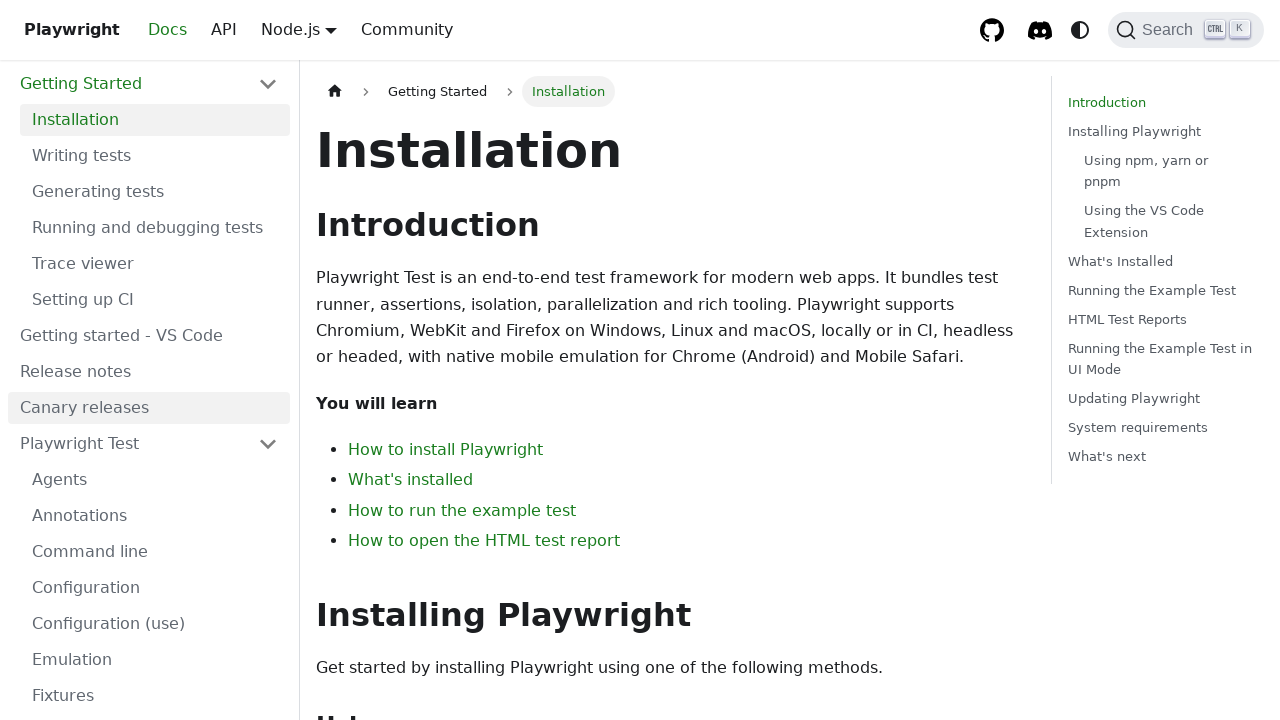

Verified URL contains 'intro' after navigation
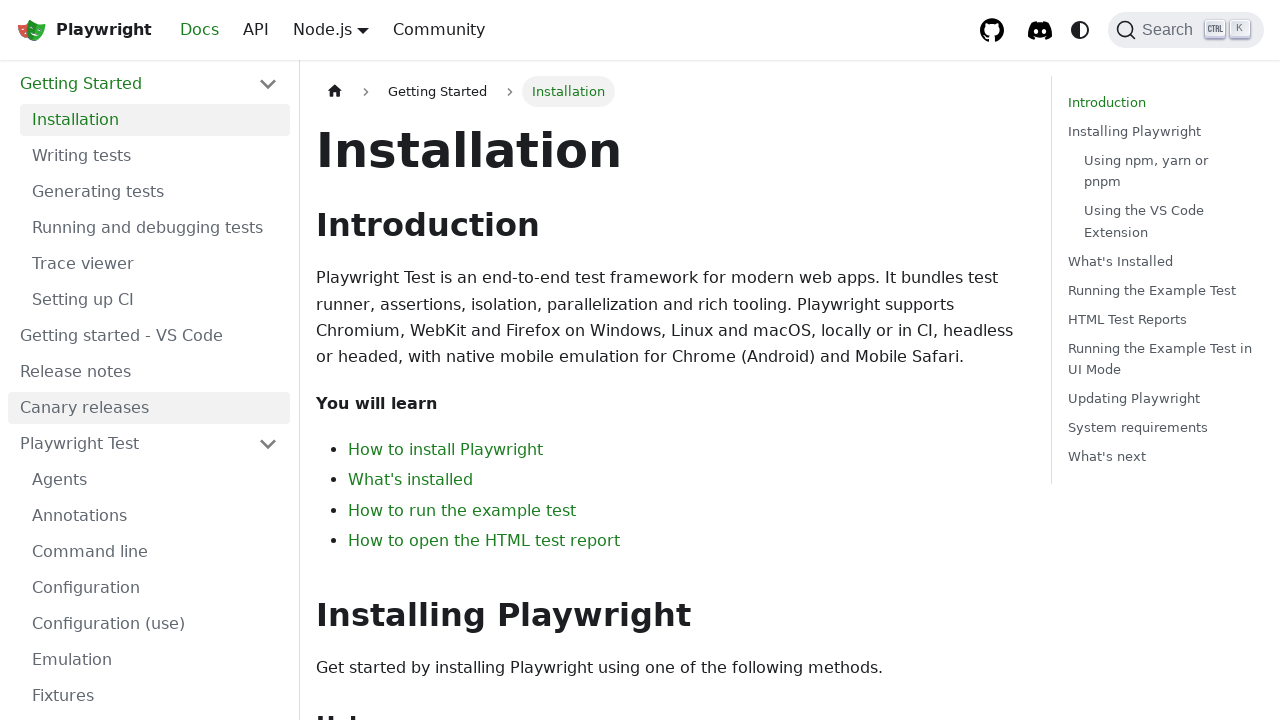

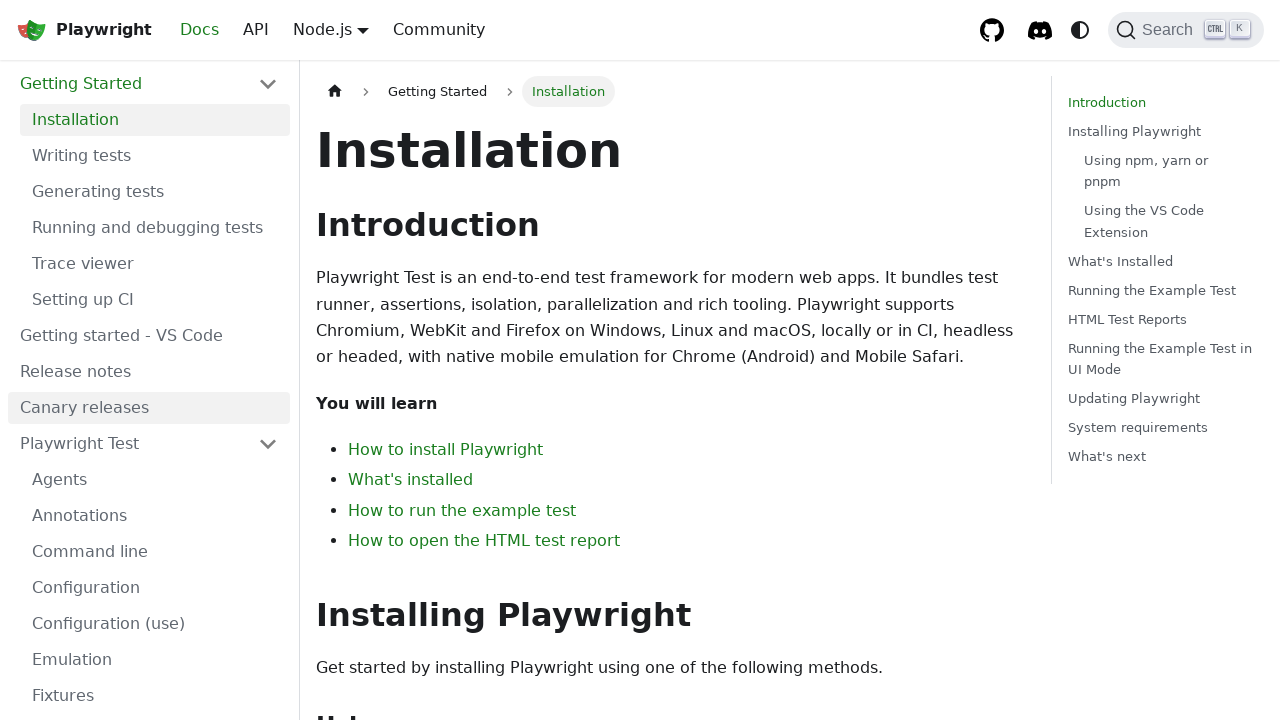